Tests the jQuery UI draggable demo by switching to the demo iframe and dragging an element to a new position

Starting URL: https://jqueryui.com/draggable

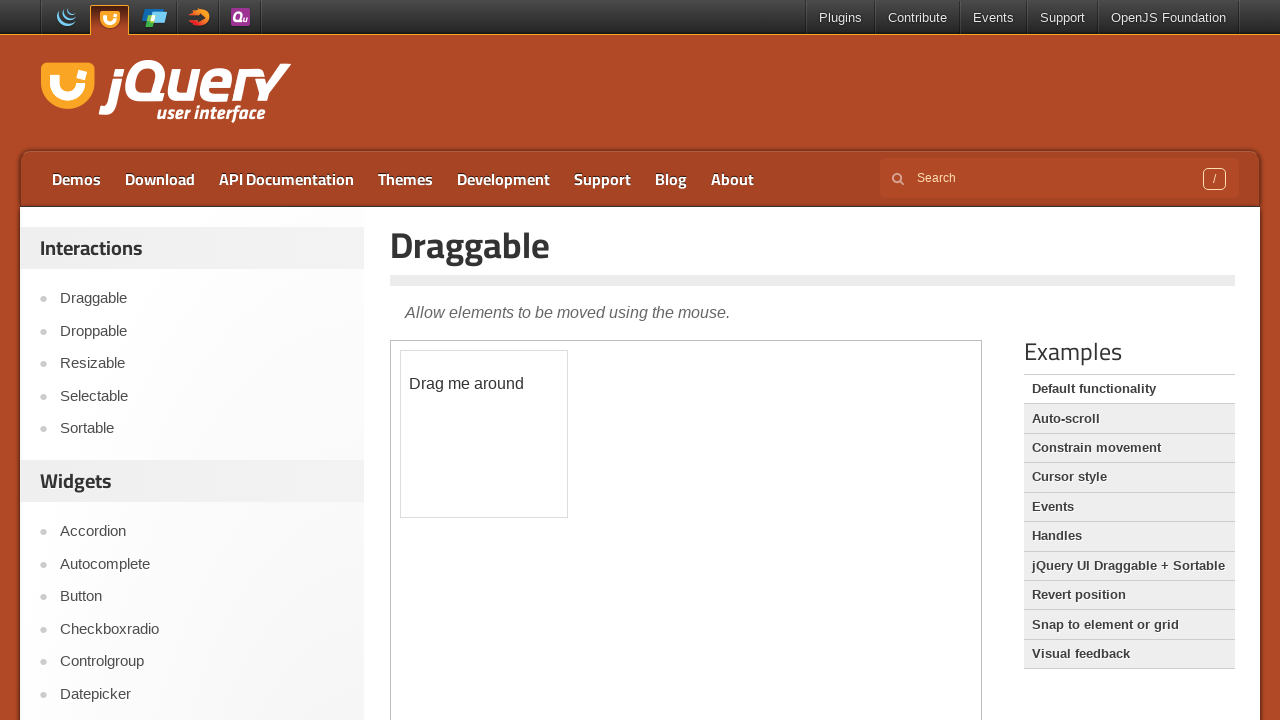

Located the demo iframe
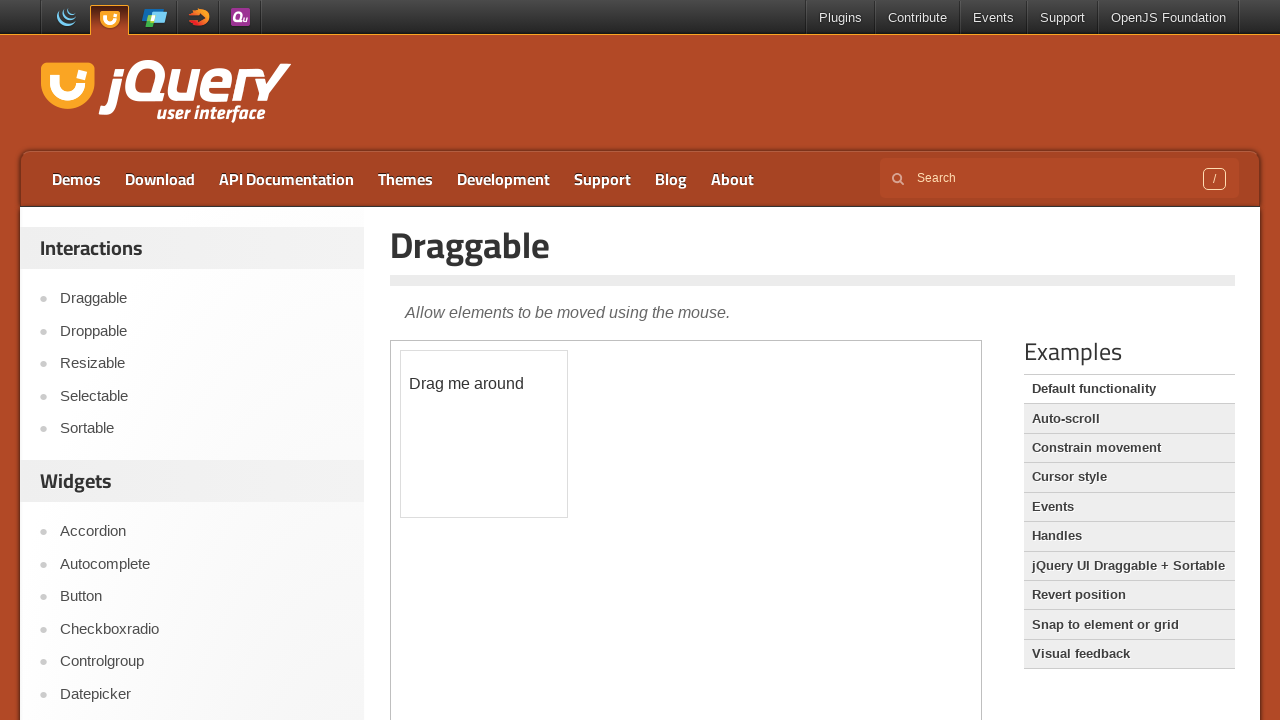

Located the draggable element within the iframe
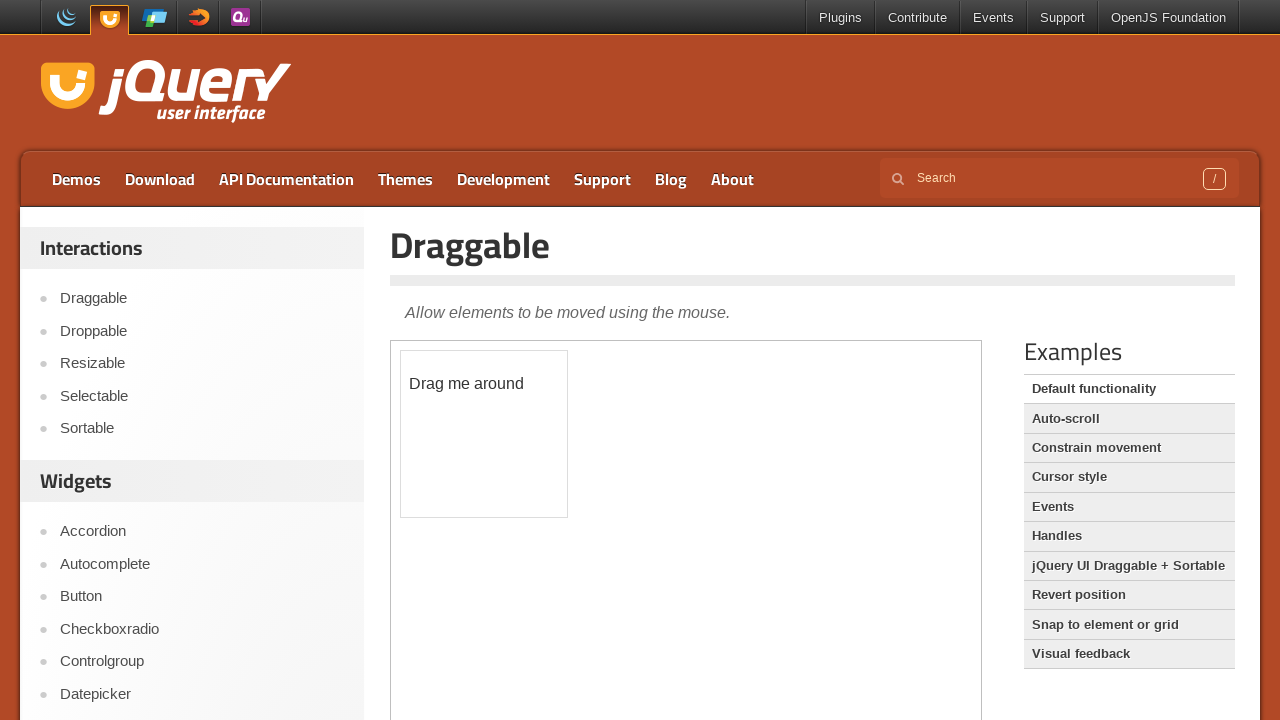

Dragged the element 150px right and 75px down to new position at (551, 426)
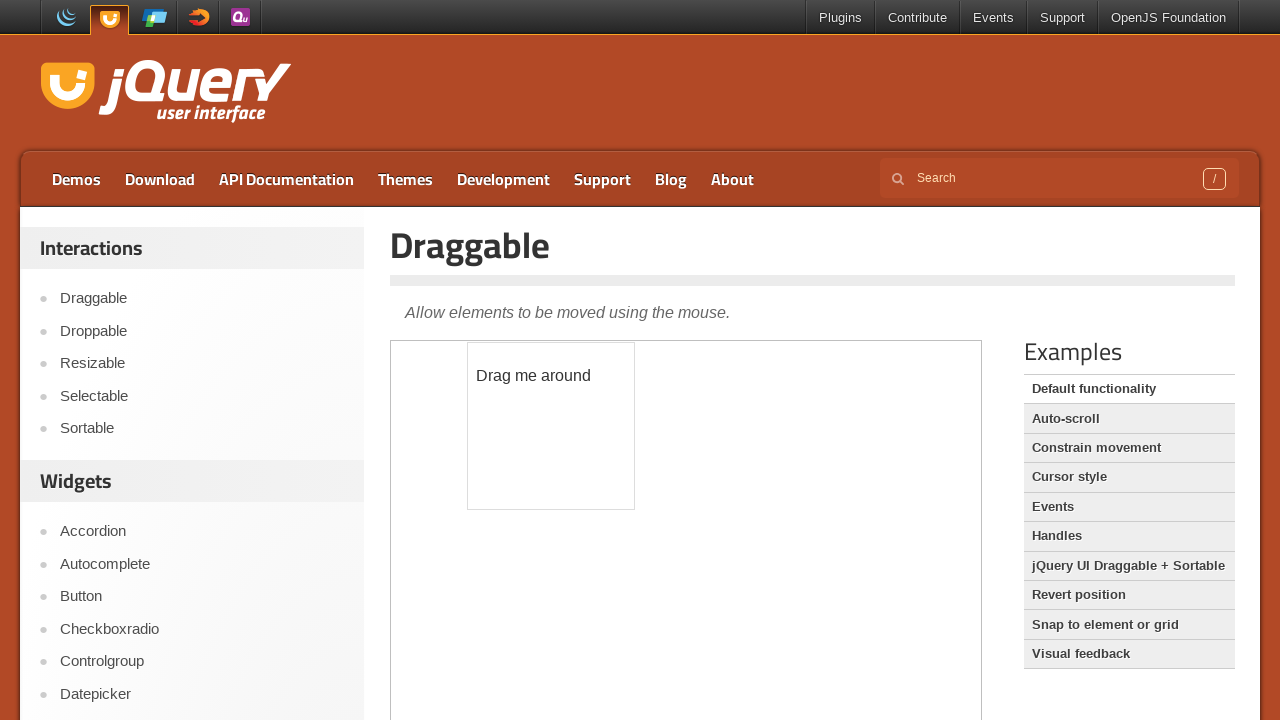

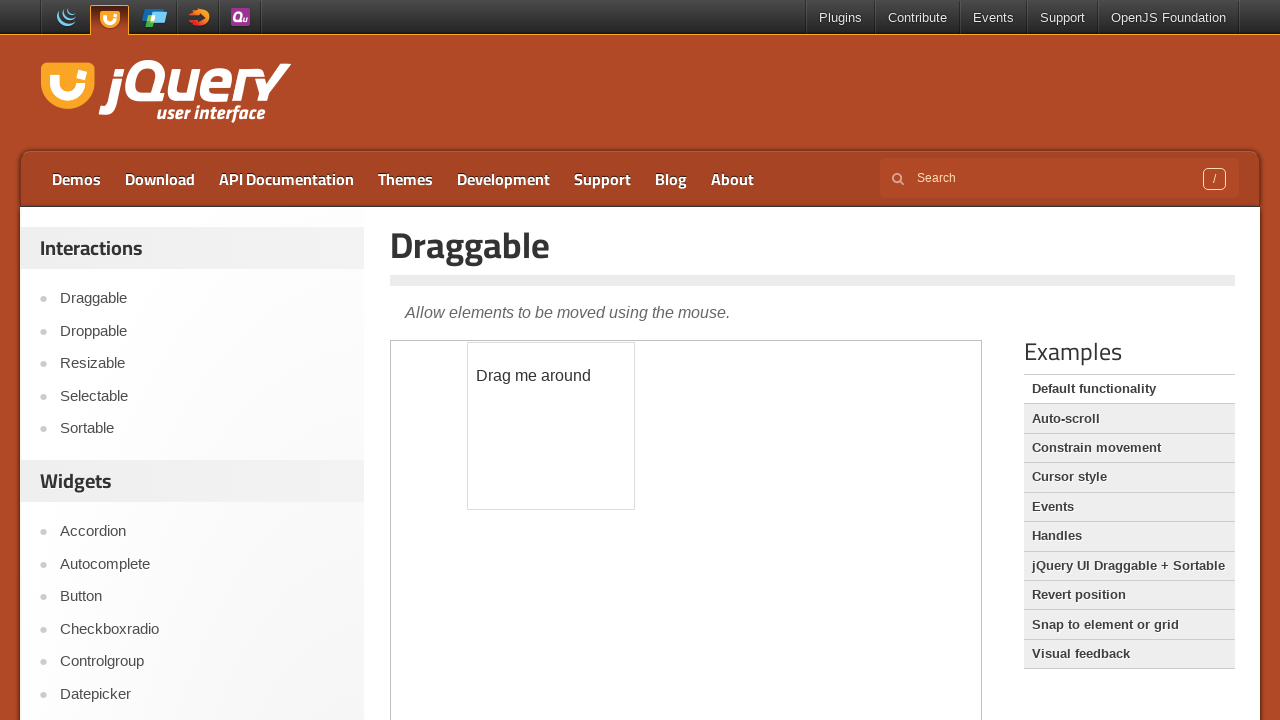